Tests JavaScript confirmation alert handling by clicking the second button on the page to trigger a confirmation dialog, accepting the alert, and verifying the result message displays "You clicked: Ok".

Starting URL: http://the-internet.herokuapp.com/javascript_alerts

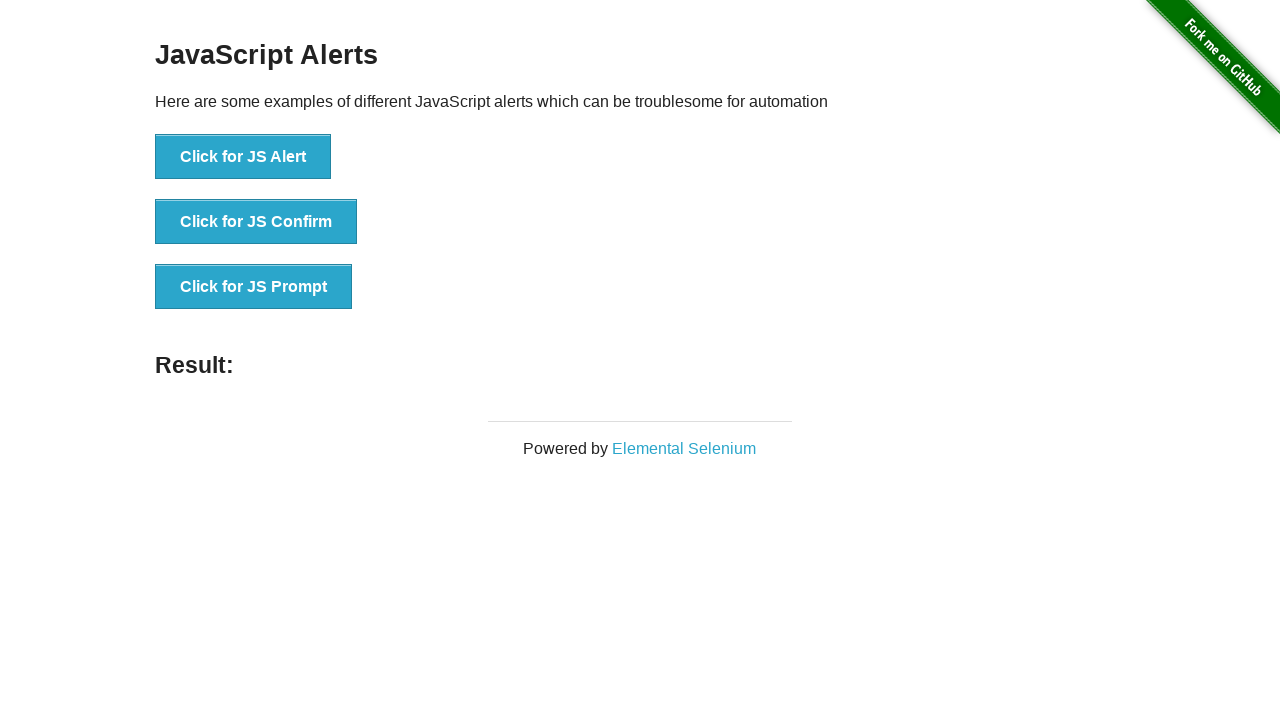

Clicked the second button to trigger JavaScript confirmation alert and accepted the dialog at (256, 222) on button >> nth=1
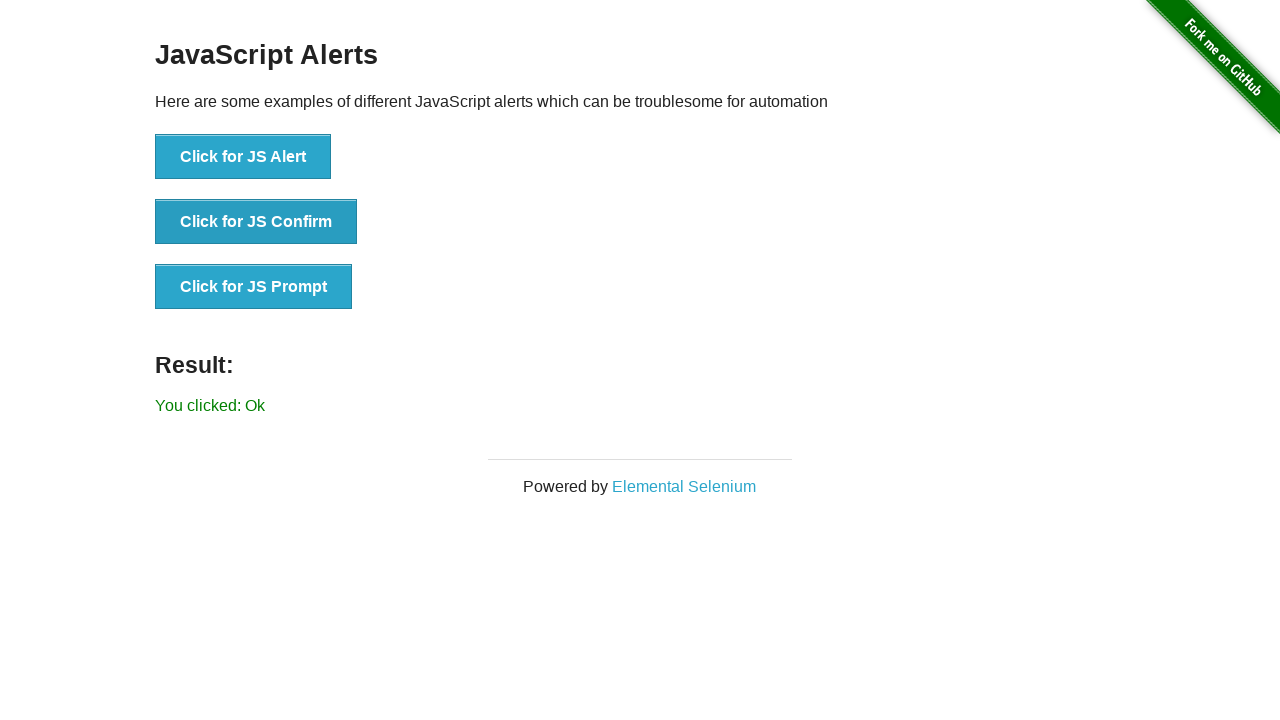

Result message element loaded after alert handling
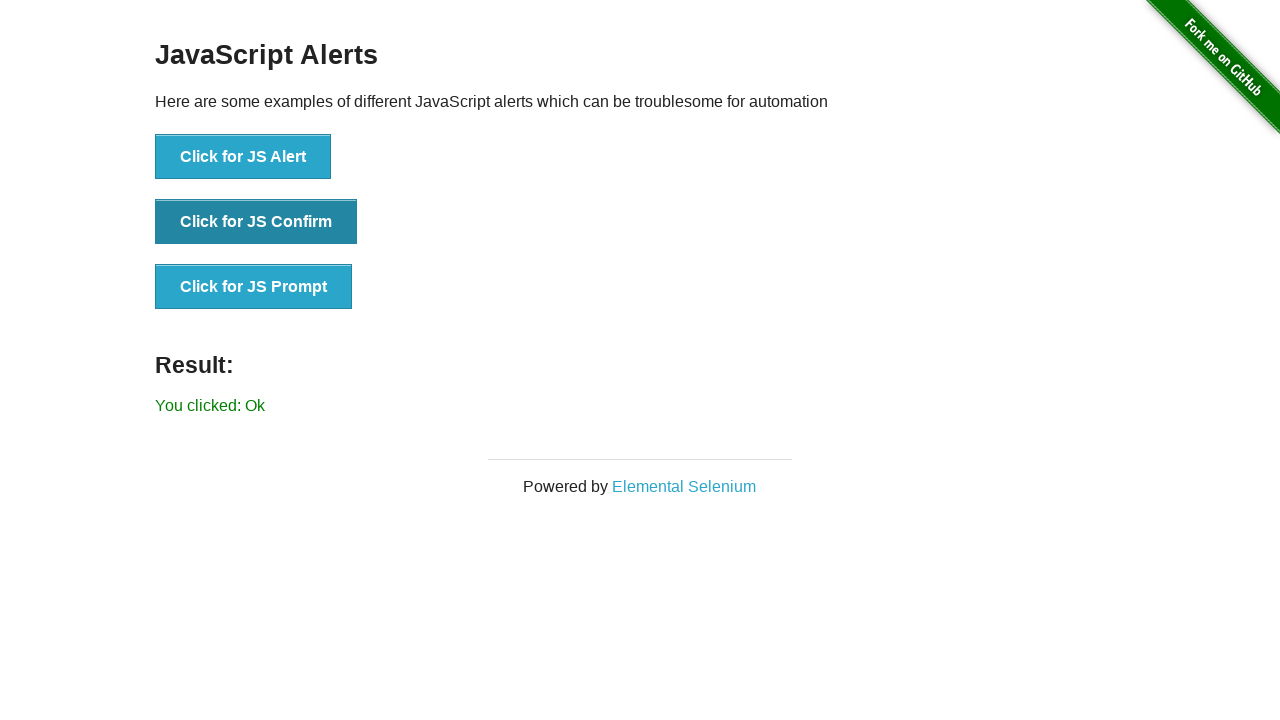

Retrieved result text: 'You clicked: Ok'
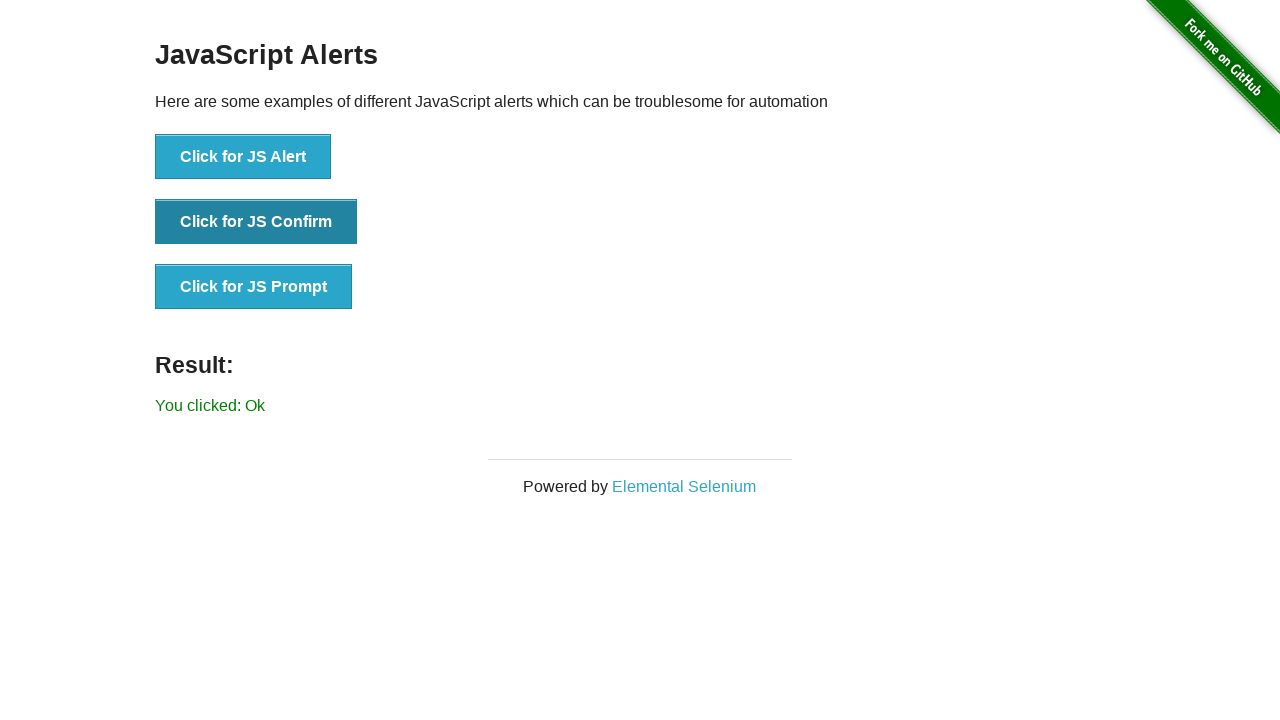

Verified result text matches expected value 'You clicked: Ok'
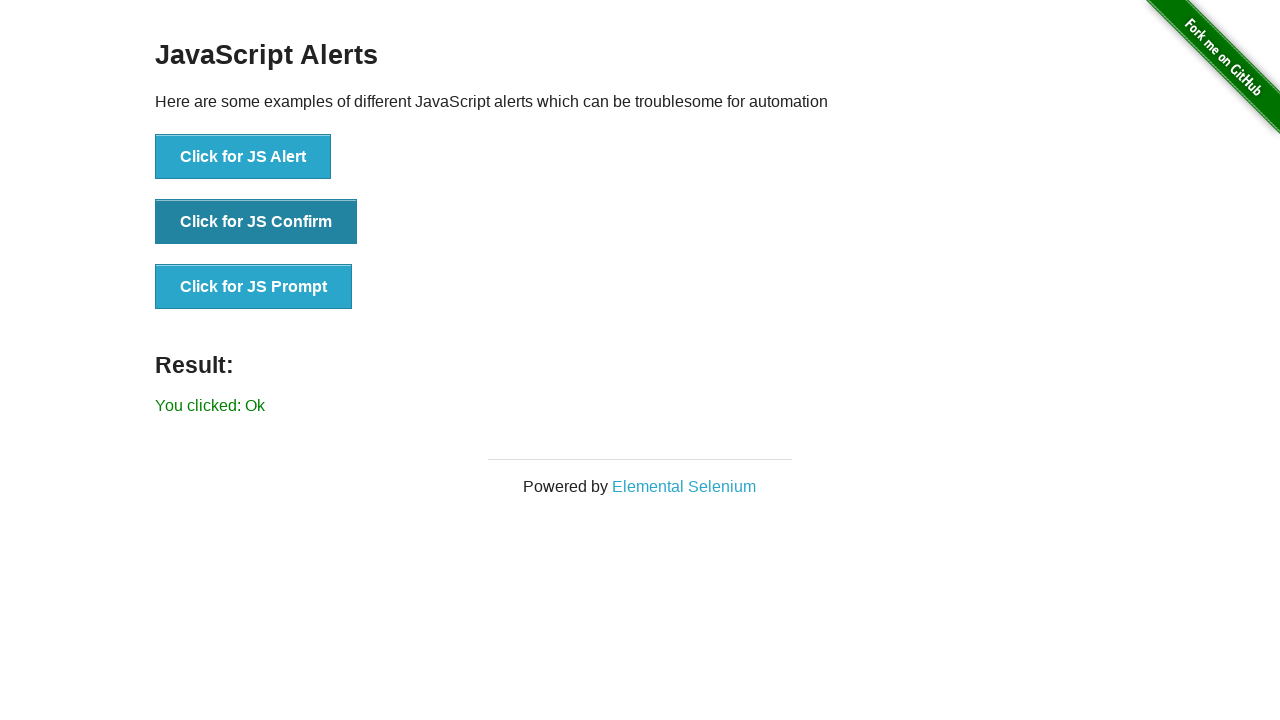

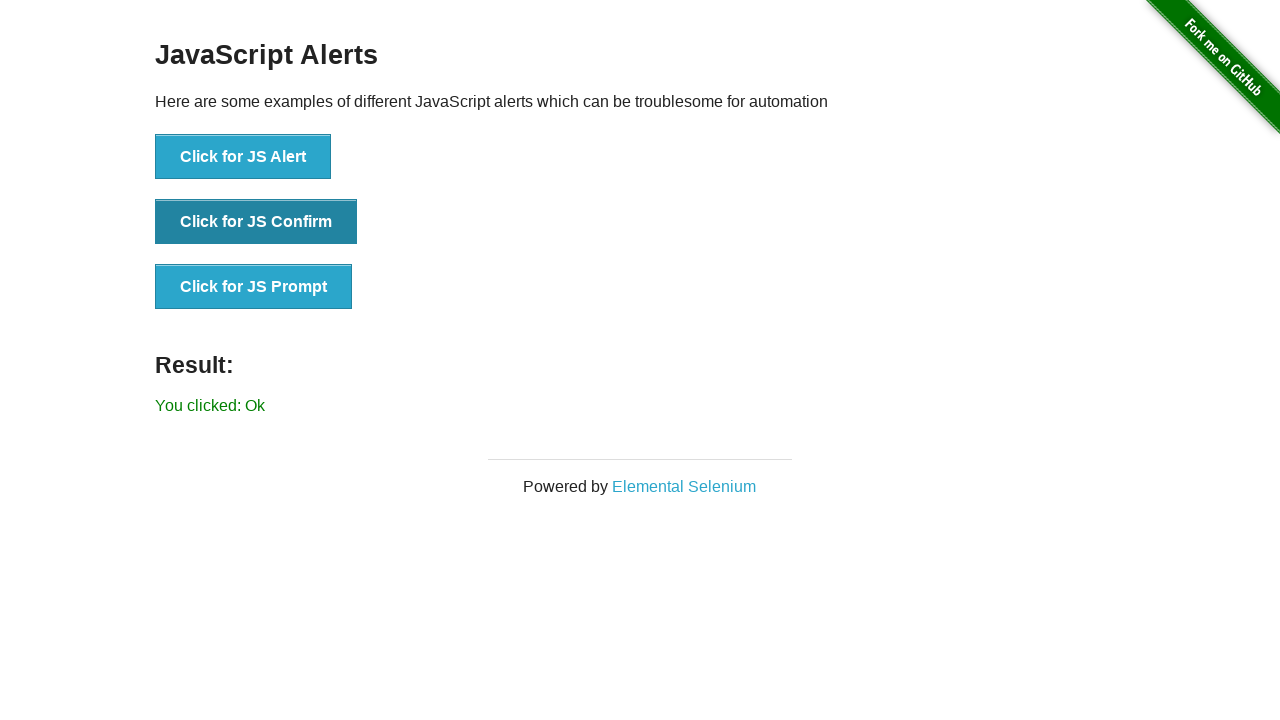